Tests deleting a todo item by adding an item, hovering over it to reveal the destroy button, and clicking to delete

Starting URL: https://todomvc.com/examples/angular/dist/browser/#/all

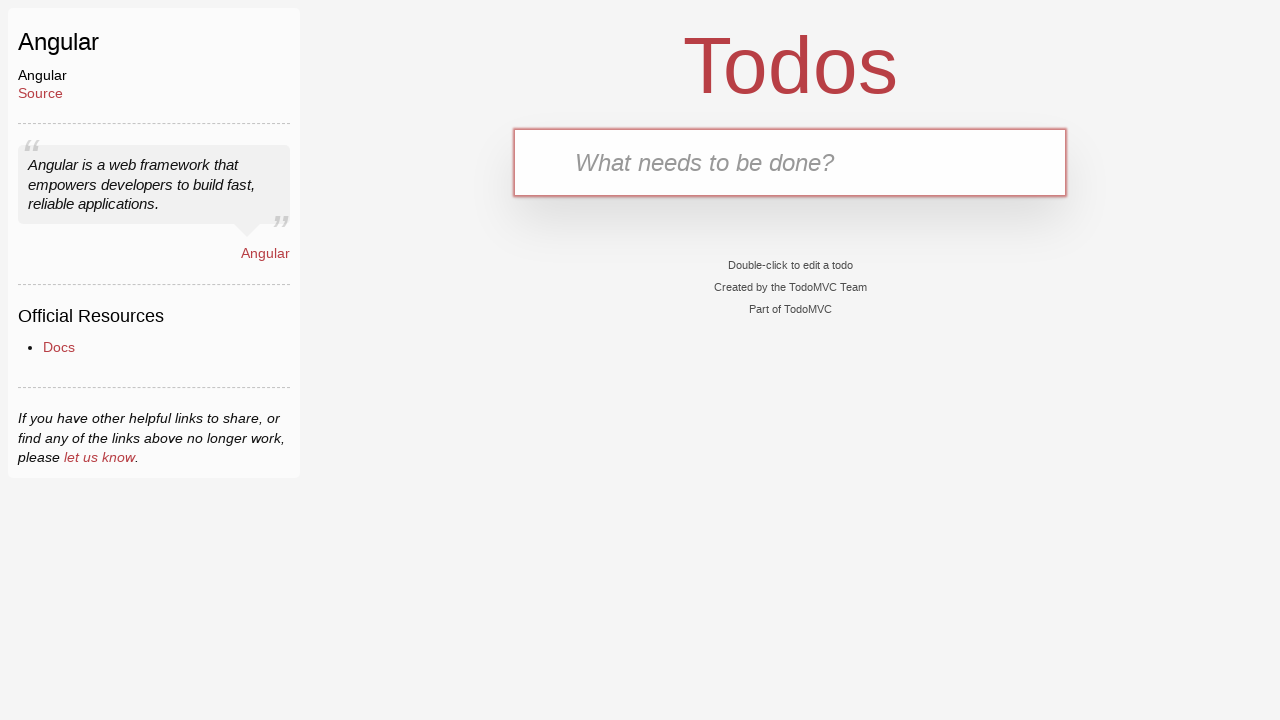

Filled new todo input with 'Buy milk' on .new-todo
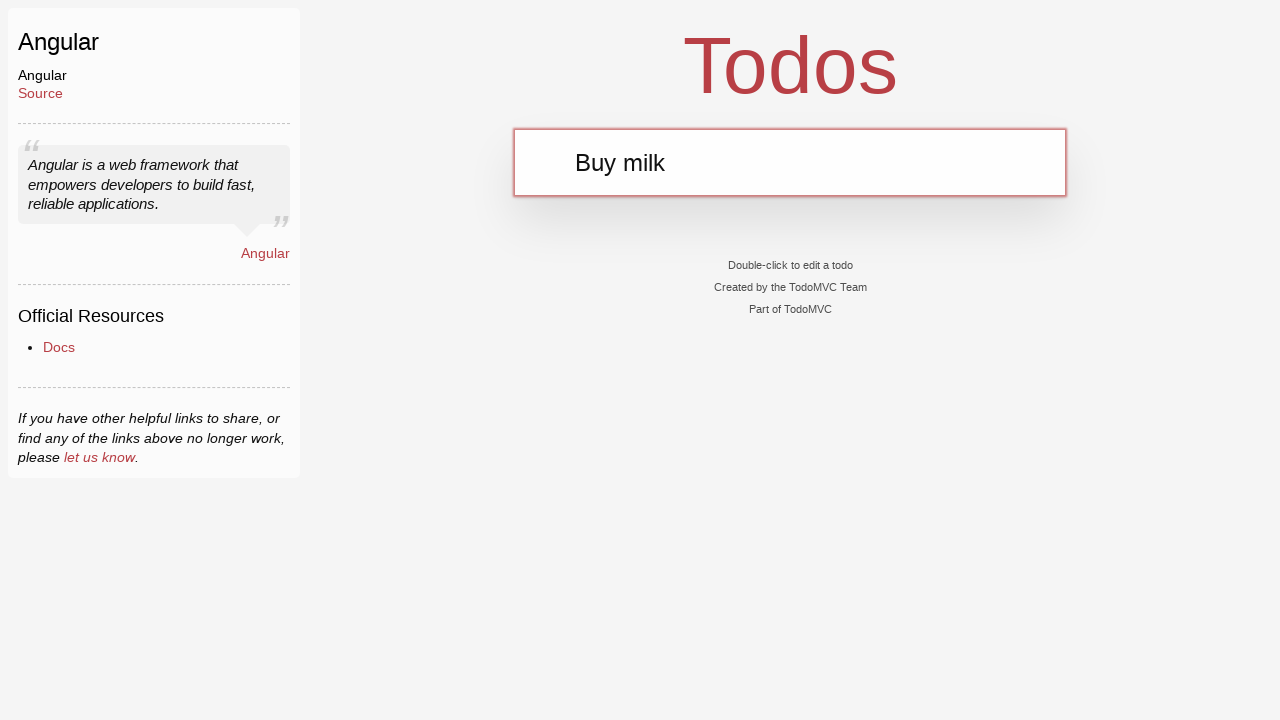

Pressed Enter to add todo item on .new-todo
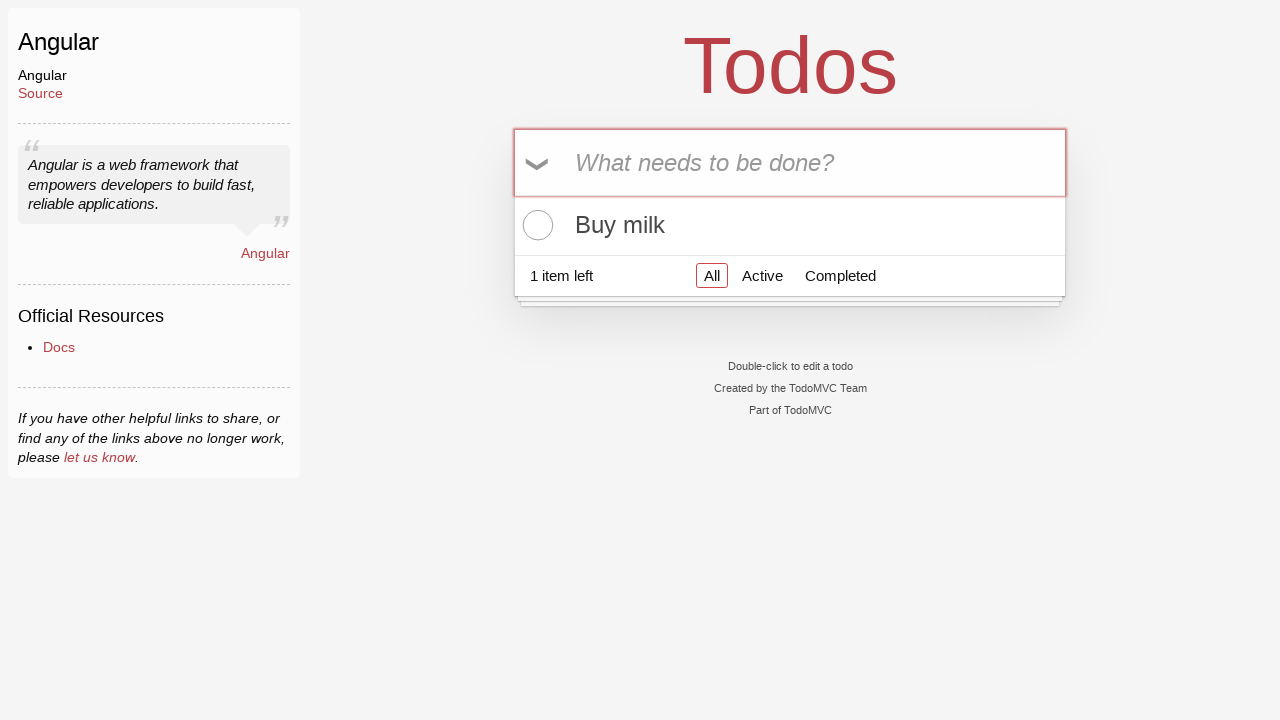

Todo item appeared in the list
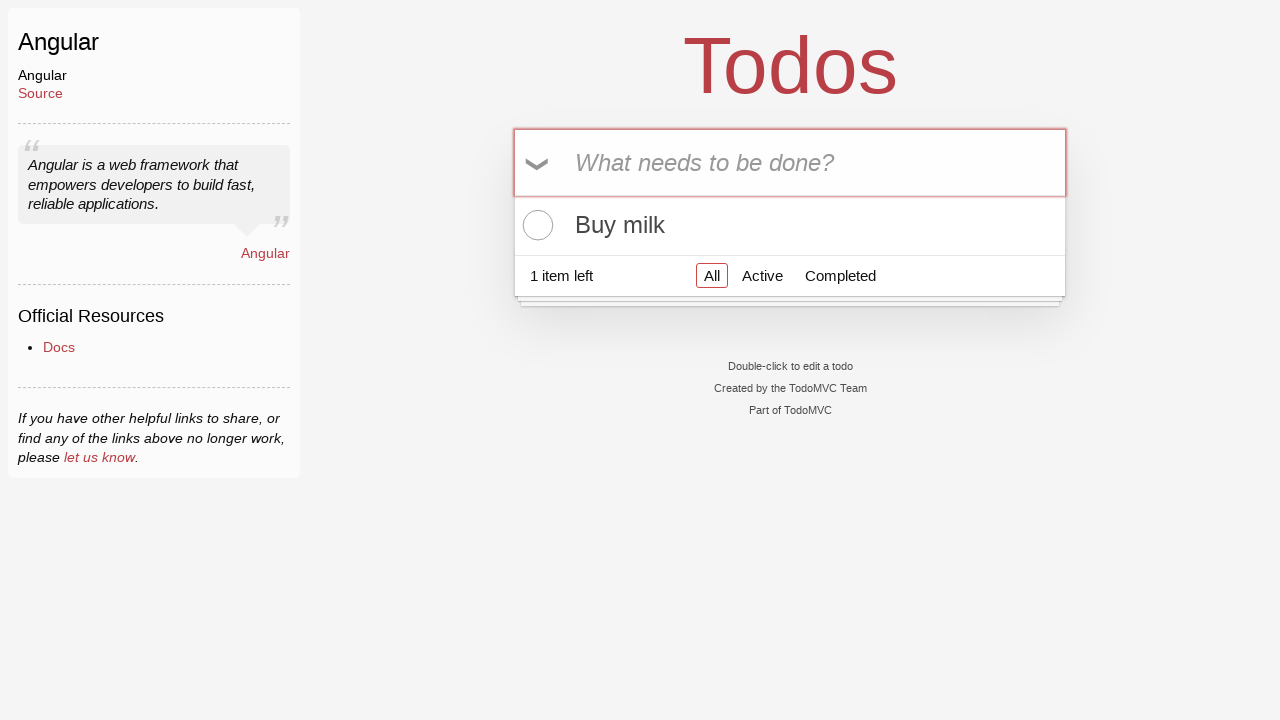

Hovered over todo item to reveal destroy button at (790, 225) on .todo-list li
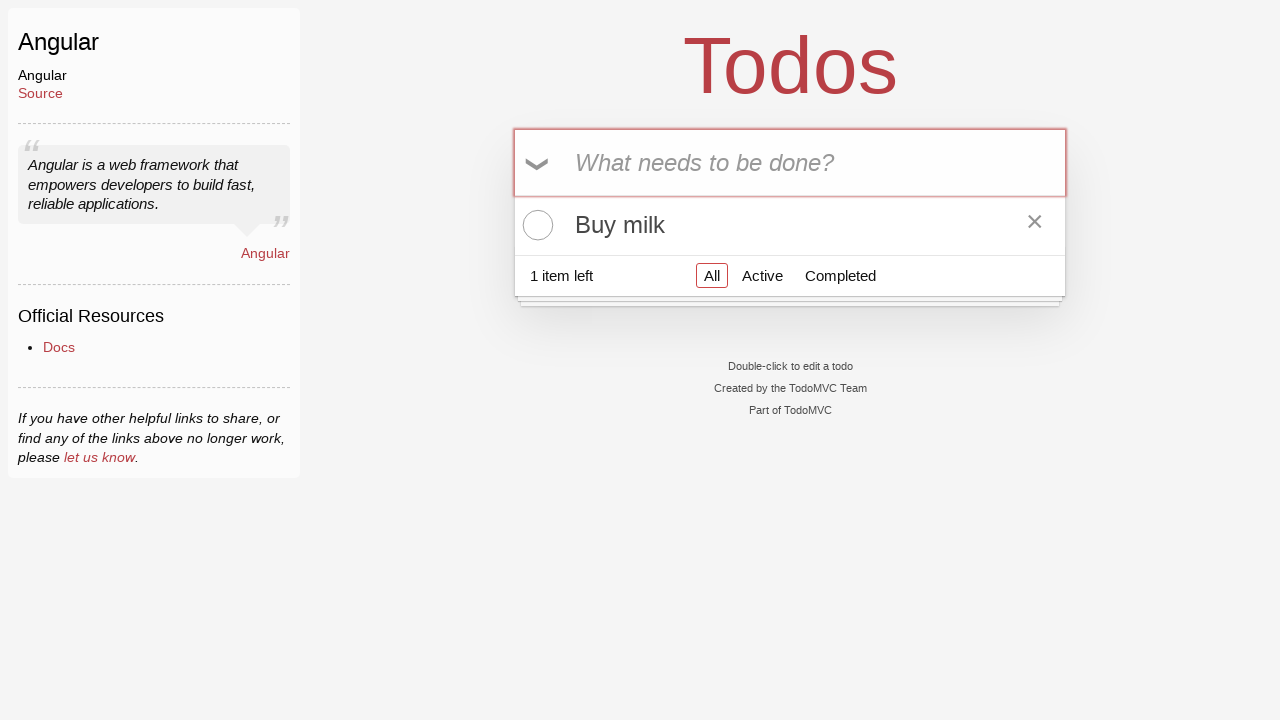

Clicked destroy button to delete the todo item at (1035, 225) on .todo-list li button.destroy
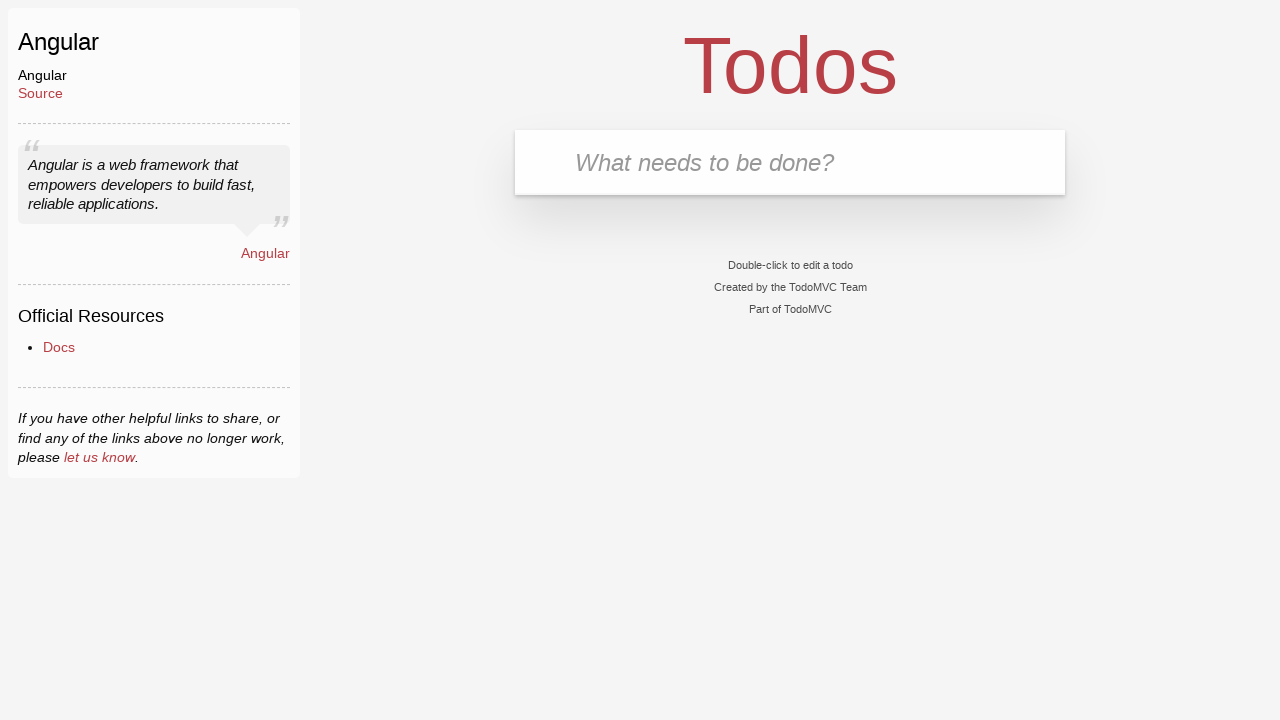

Waited 500ms for item removal to complete
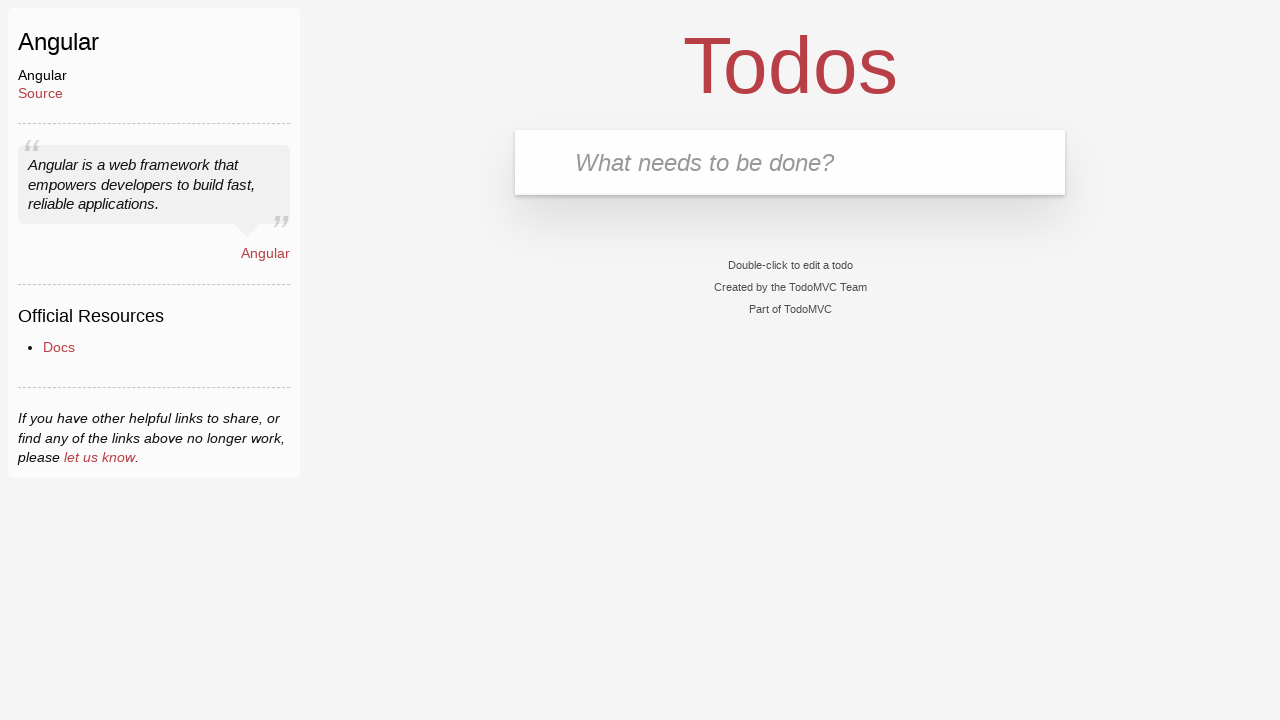

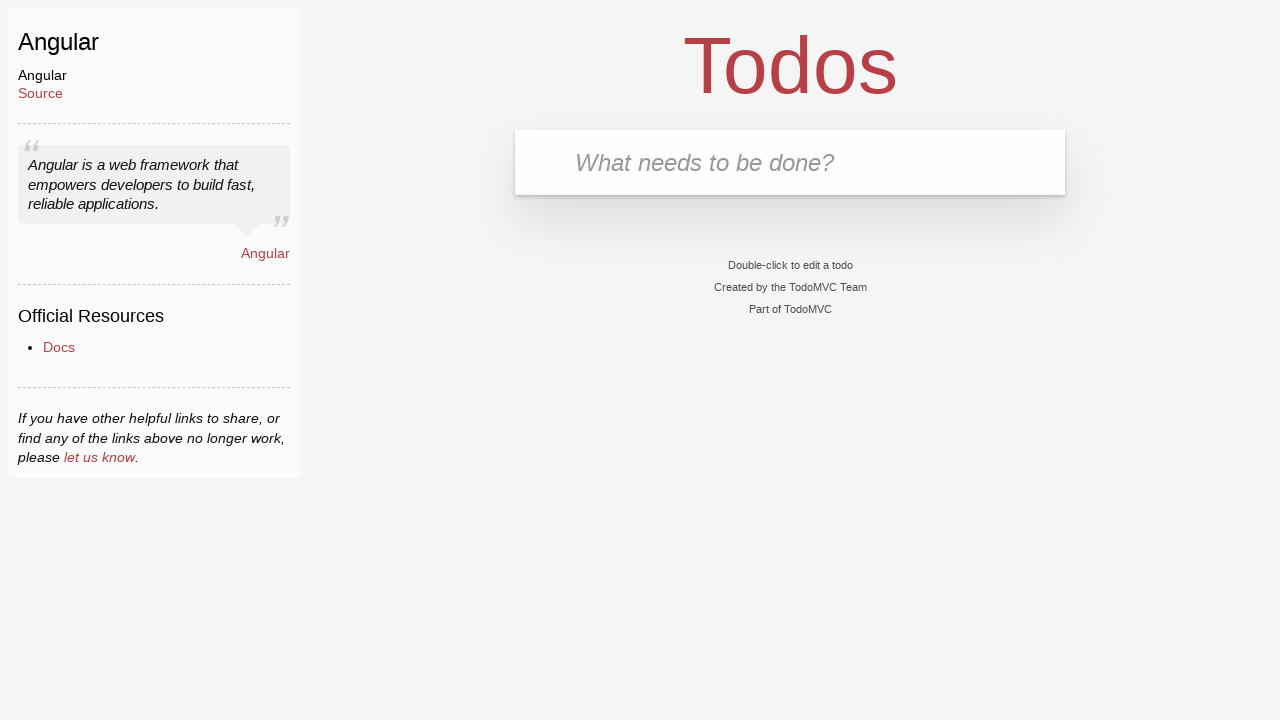